Tests scrolling the page until a specific element (Upload Files heading) becomes visible

Starting URL: https://testautomationpractice.blogspot.com/

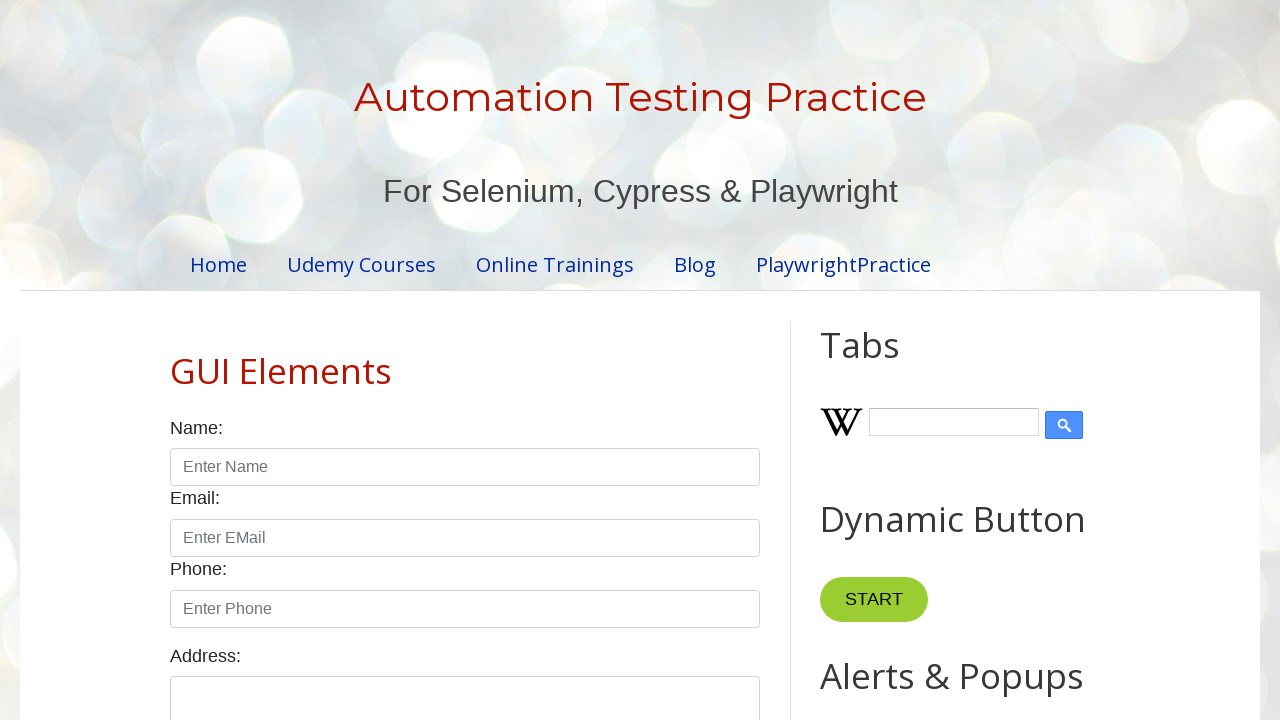

Navigated to test automation practice blog
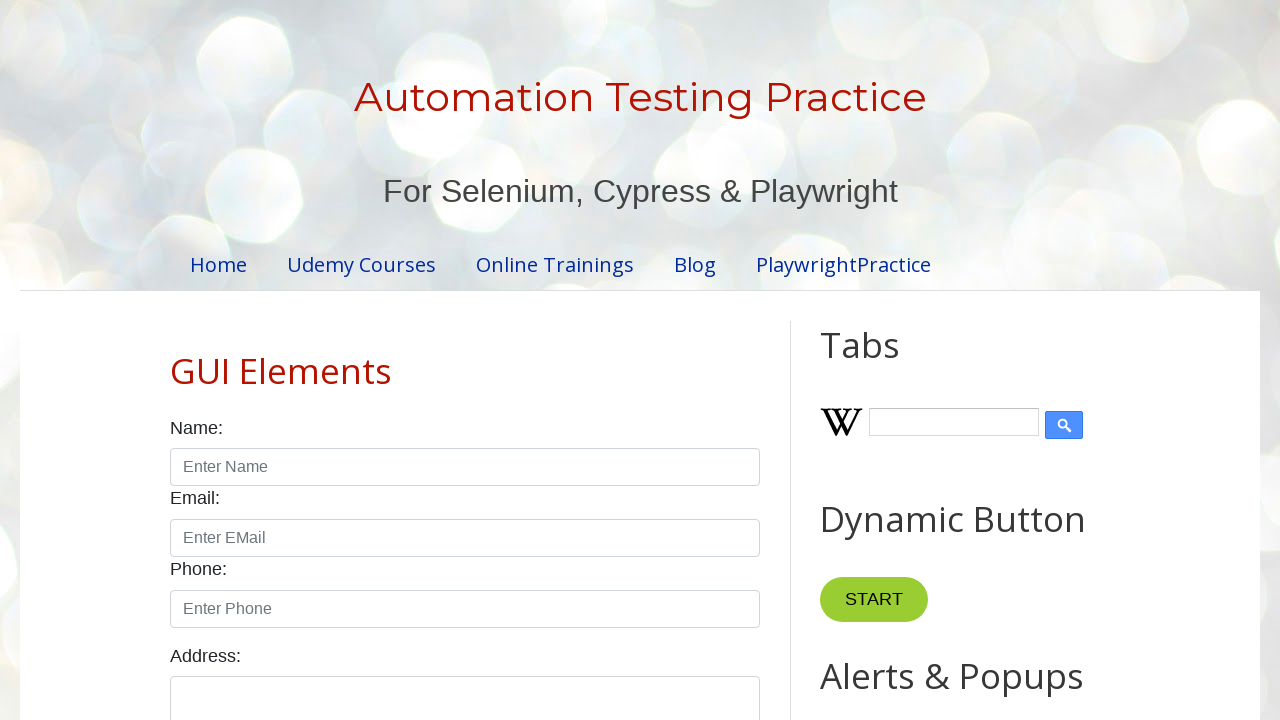

Scrolled page until Upload Files heading is visible
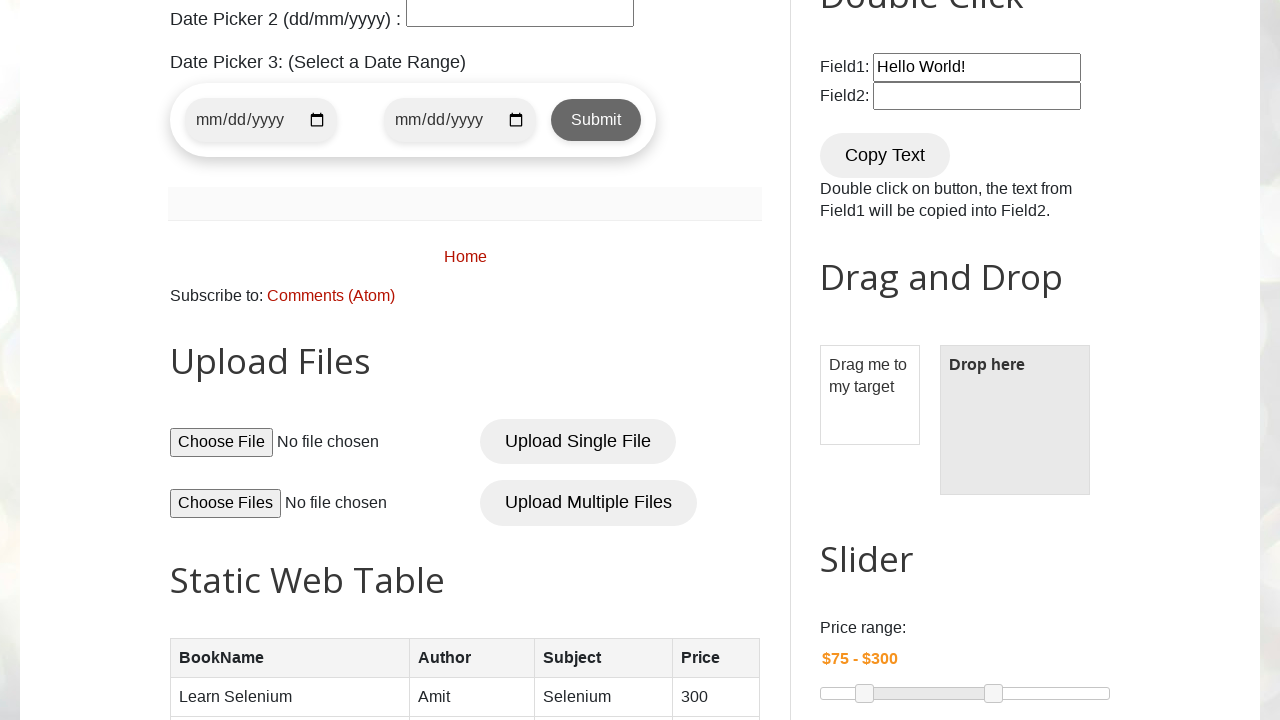

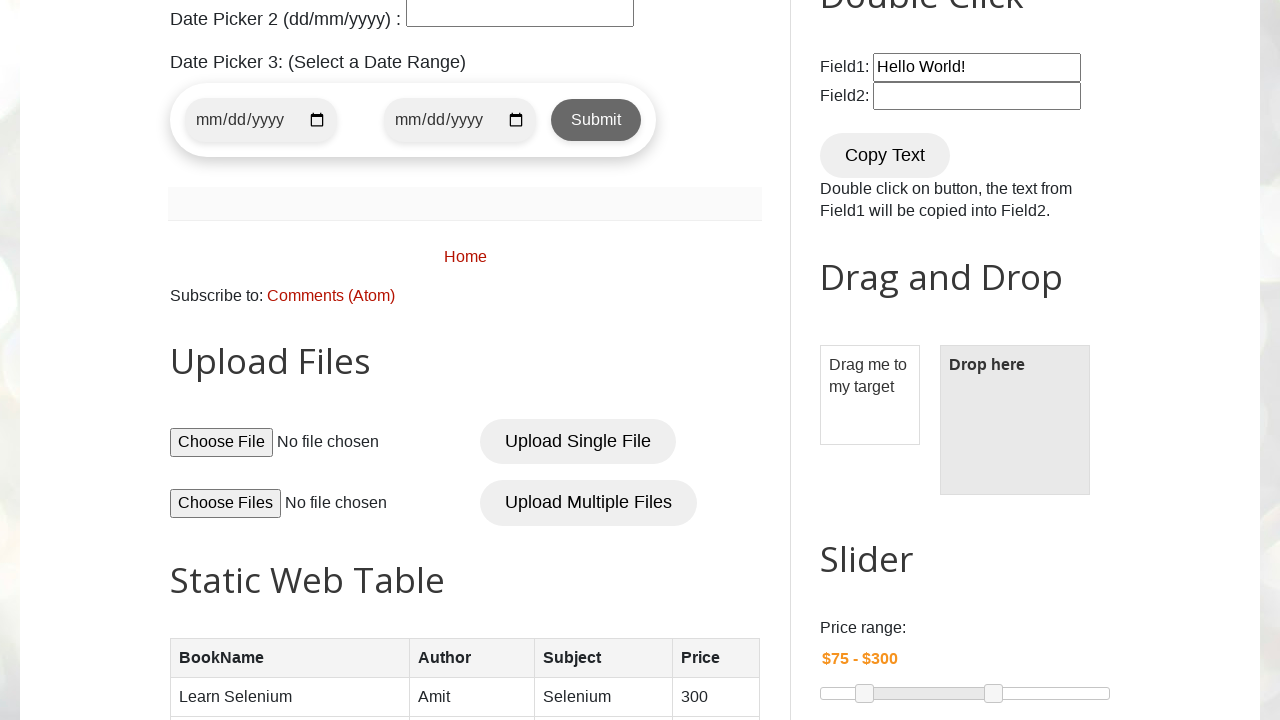